Tests dynamic loading of elements by clicking start buttons and waiting for content to appear

Starting URL: https://the-internet.herokuapp.com/dynamic_loading/1

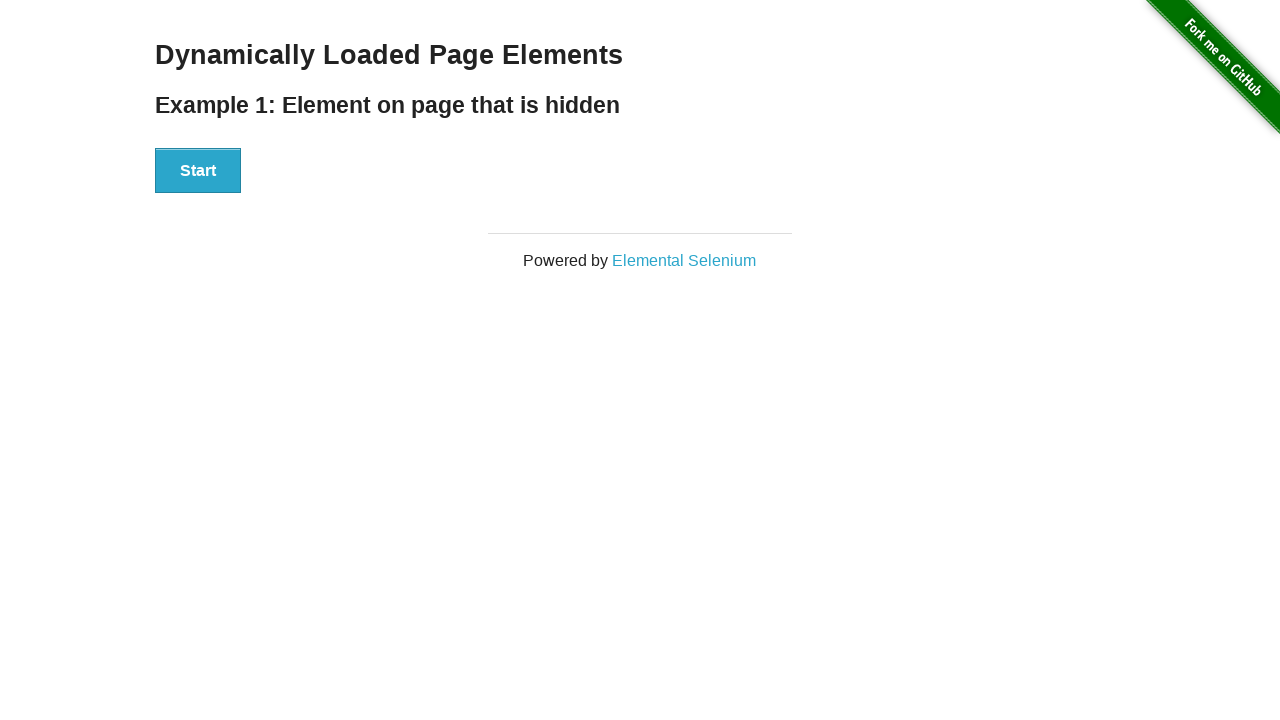

Clicked start button on dynamic loading example 1 at (198, 171) on #start button
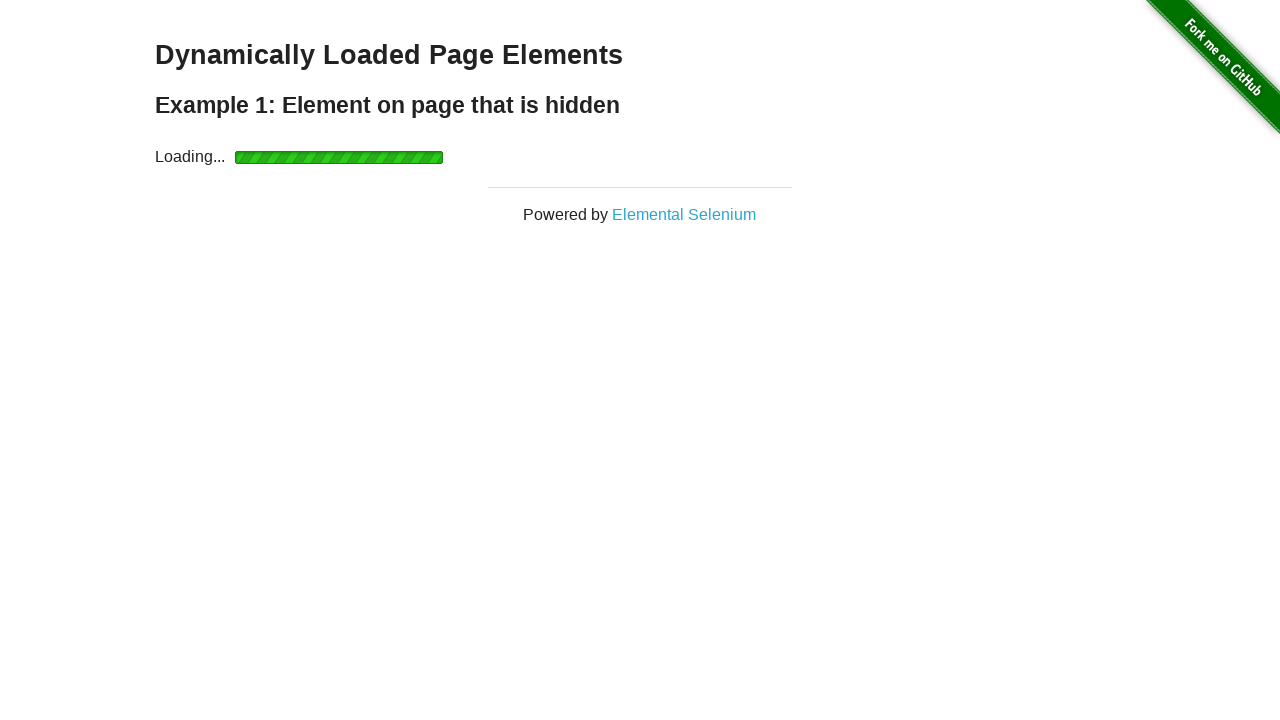

Finish element appeared after dynamic loading completed
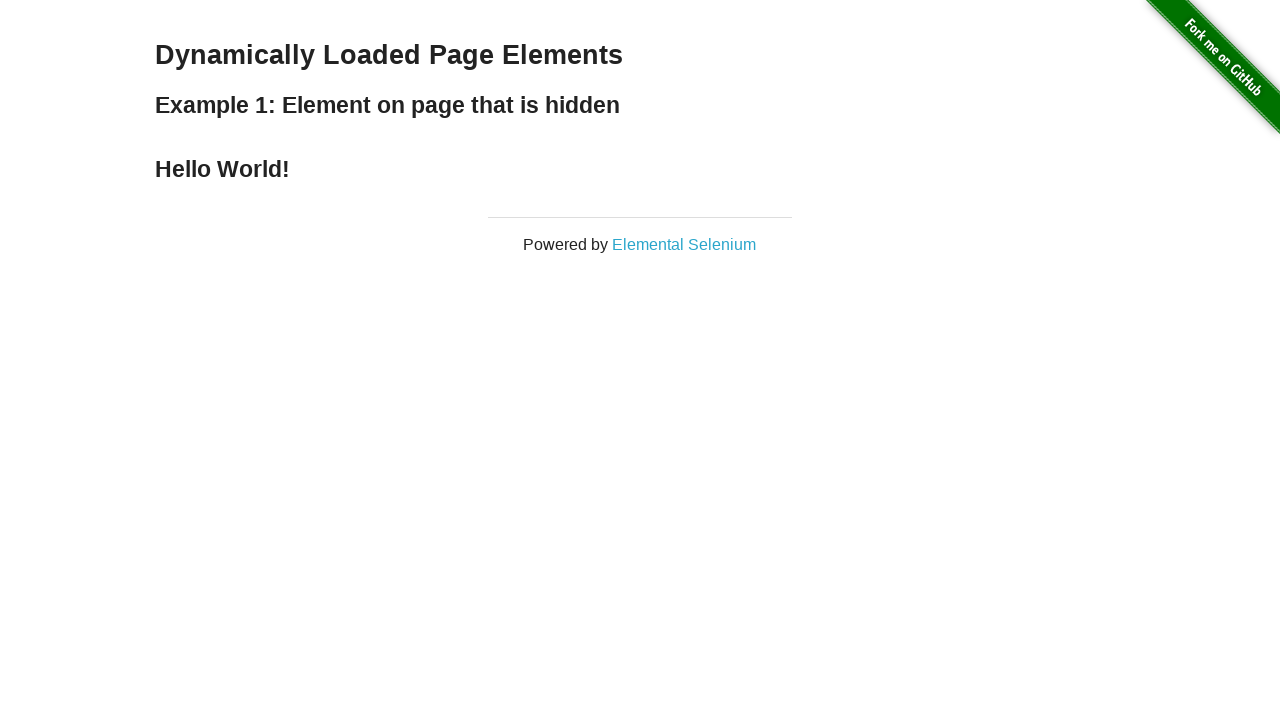

Navigated to dynamic loading example 2
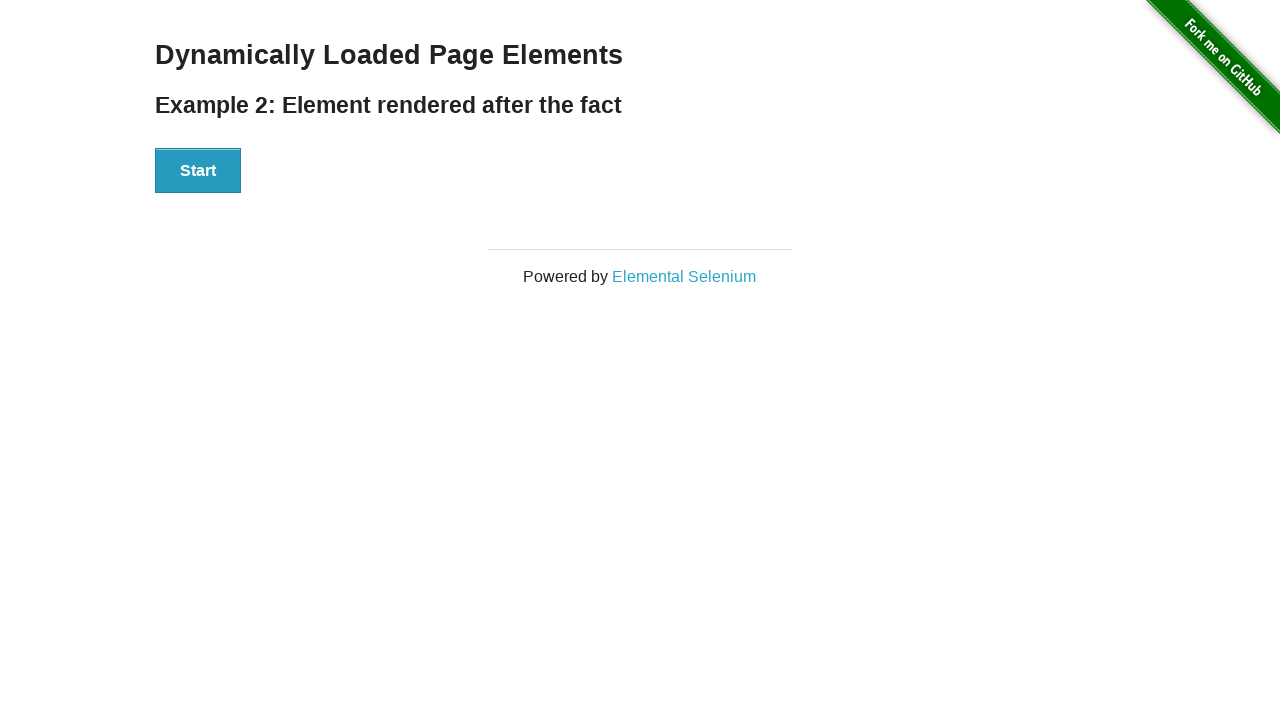

Clicked start button on dynamic loading example 2 at (198, 171) on #start button
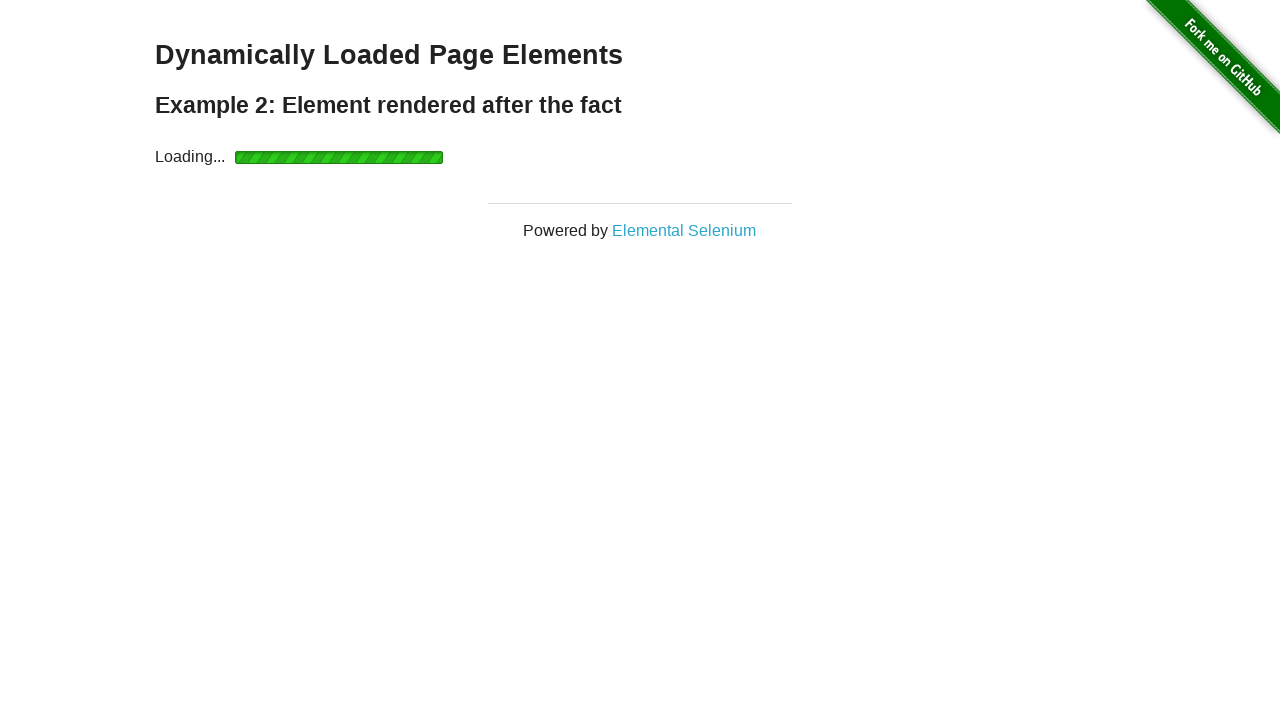

Finish element appeared after dynamic loading completed
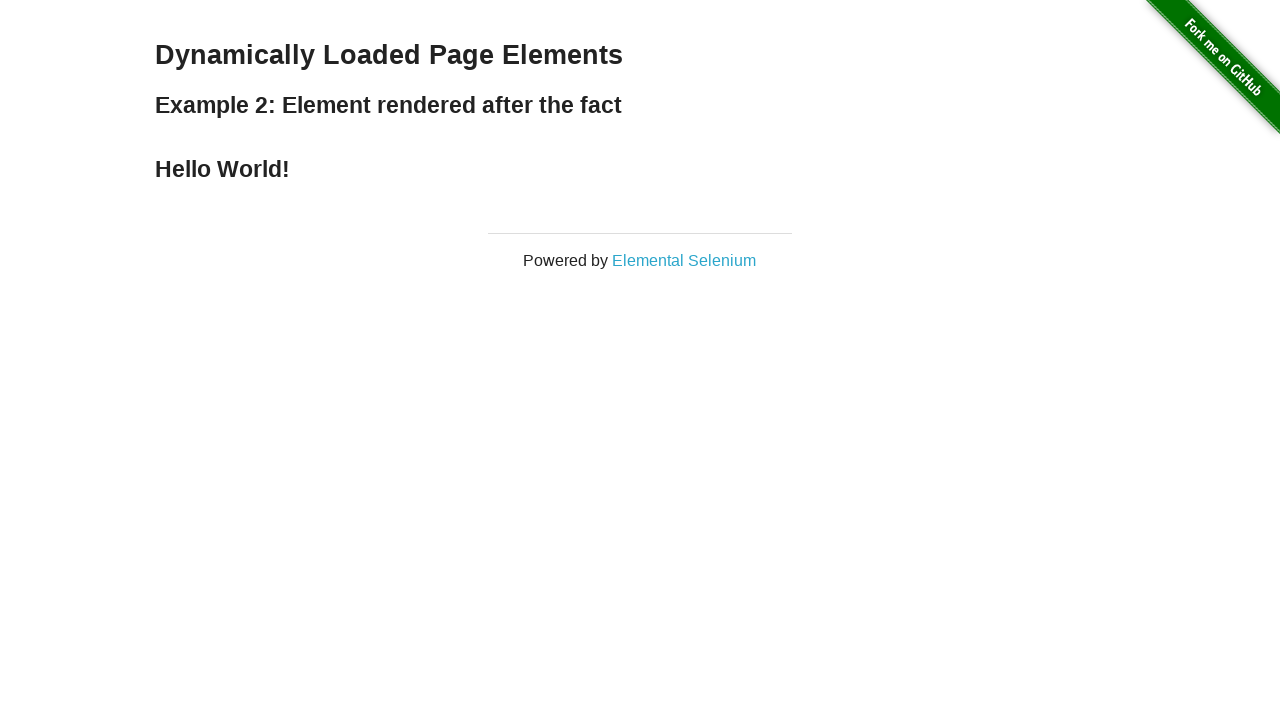

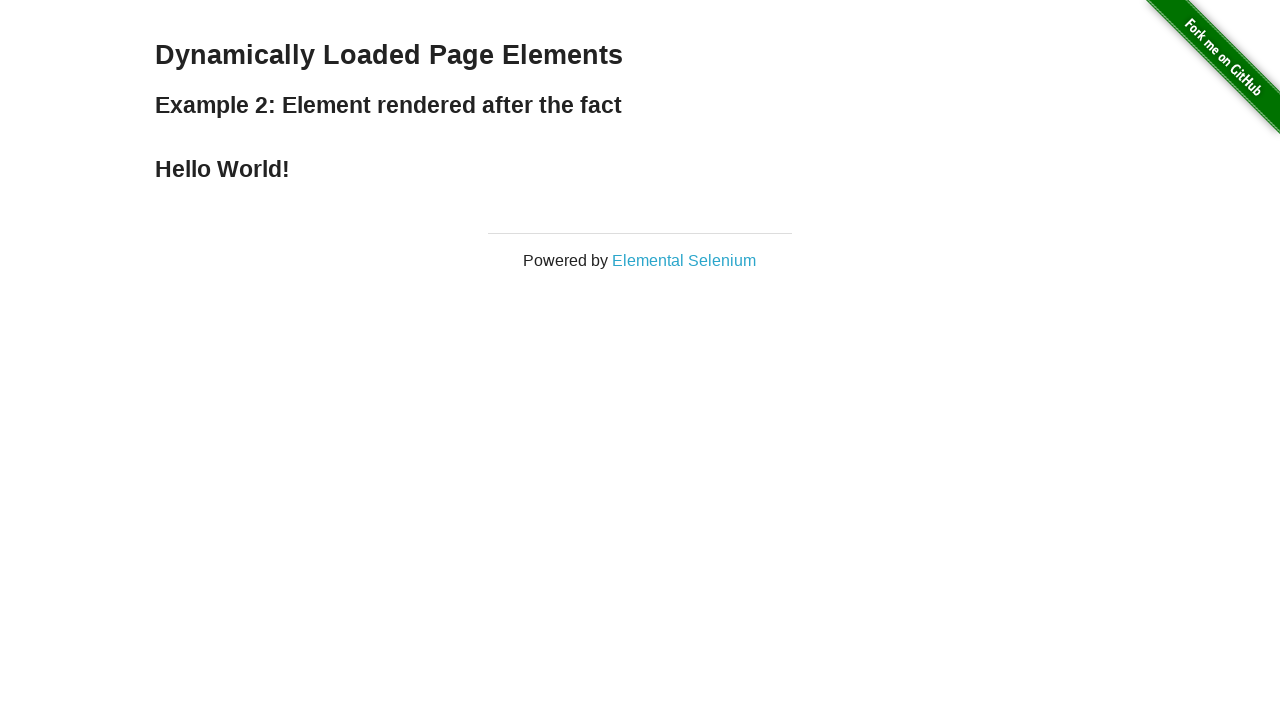